Tests the add/remove elements functionality by clicking the "Add Element" button to create a "Delete" button, verifying it appears, then clicking "Delete" and verifying it disappears.

Starting URL: http://the-internet.herokuapp.com/add_remove_elements/

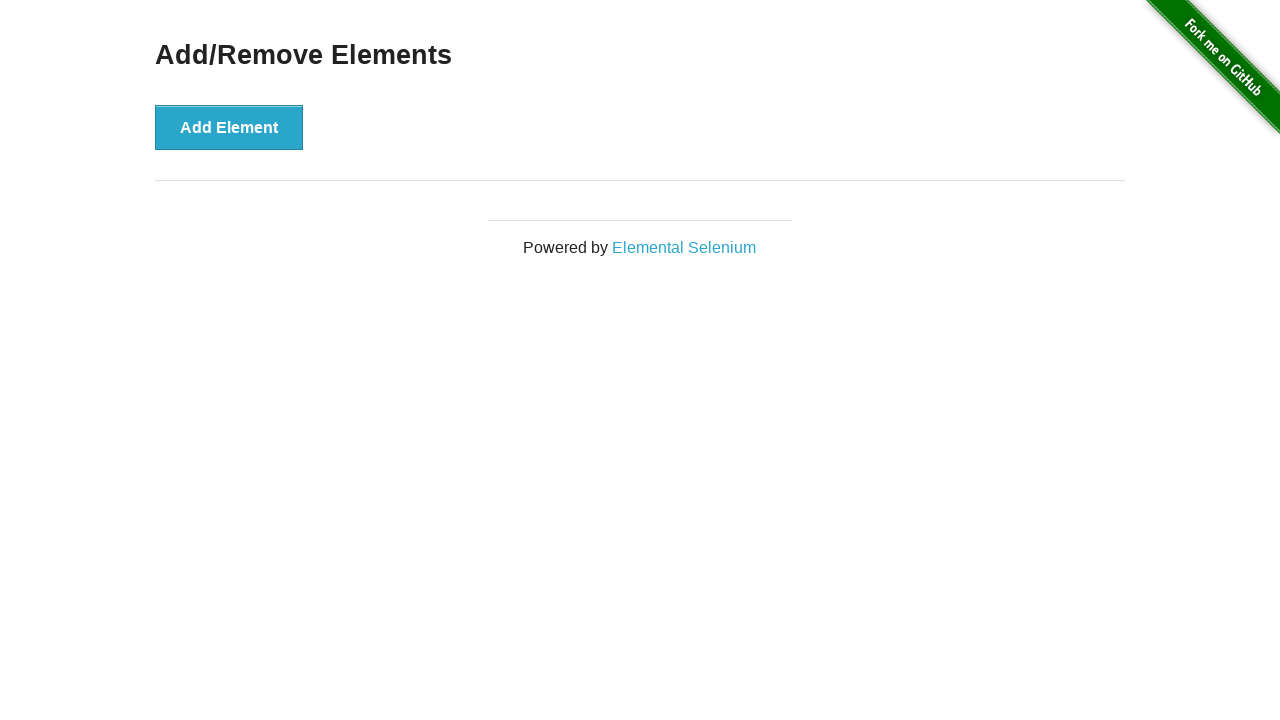

Clicked 'Add Element' button to create a new Delete button at (229, 127) on xpath=//button[@onclick='addElement()']
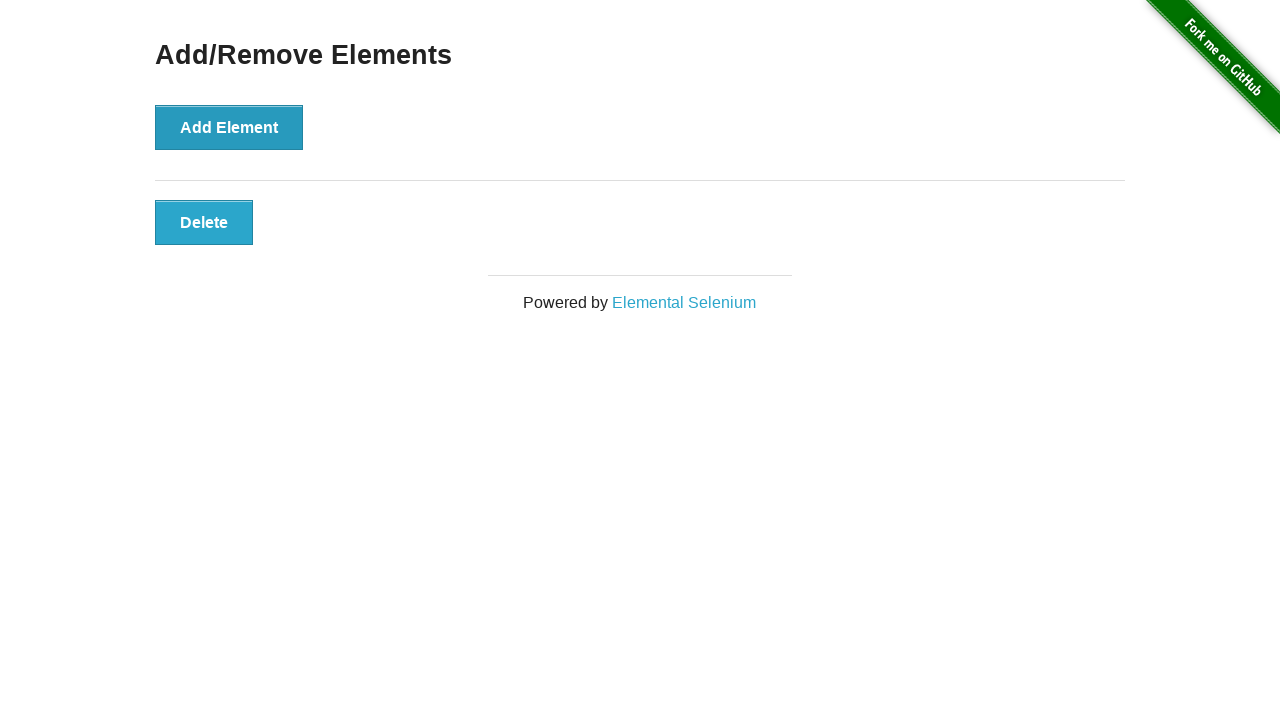

Delete button appeared and is now visible
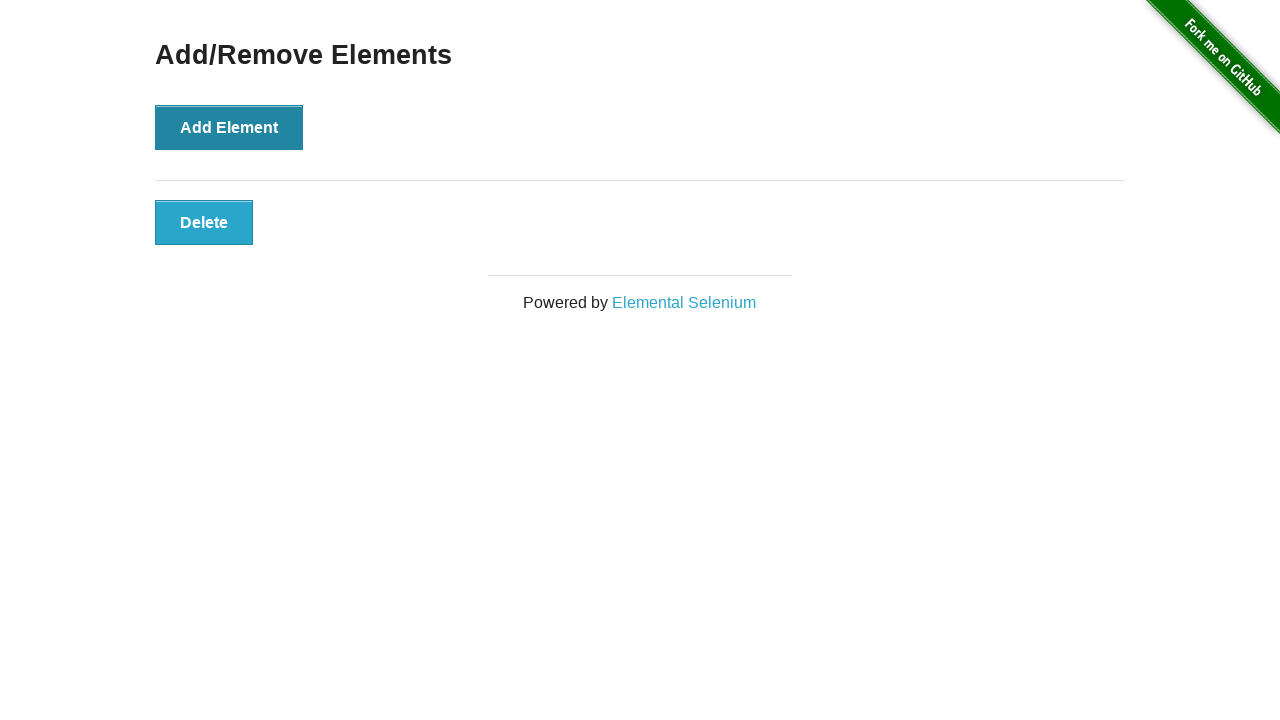

Clicked the Delete button at (204, 222) on xpath=//button[@onclick='deleteElement()']
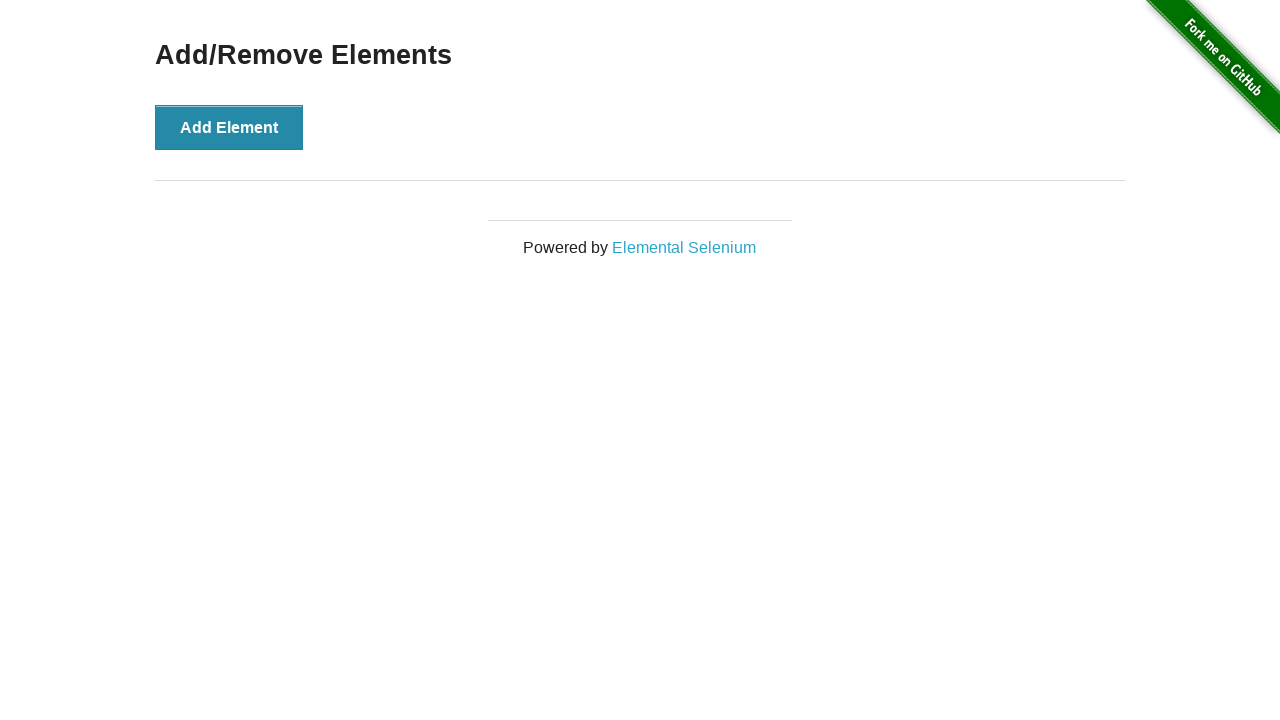

Delete button disappeared and is no longer visible
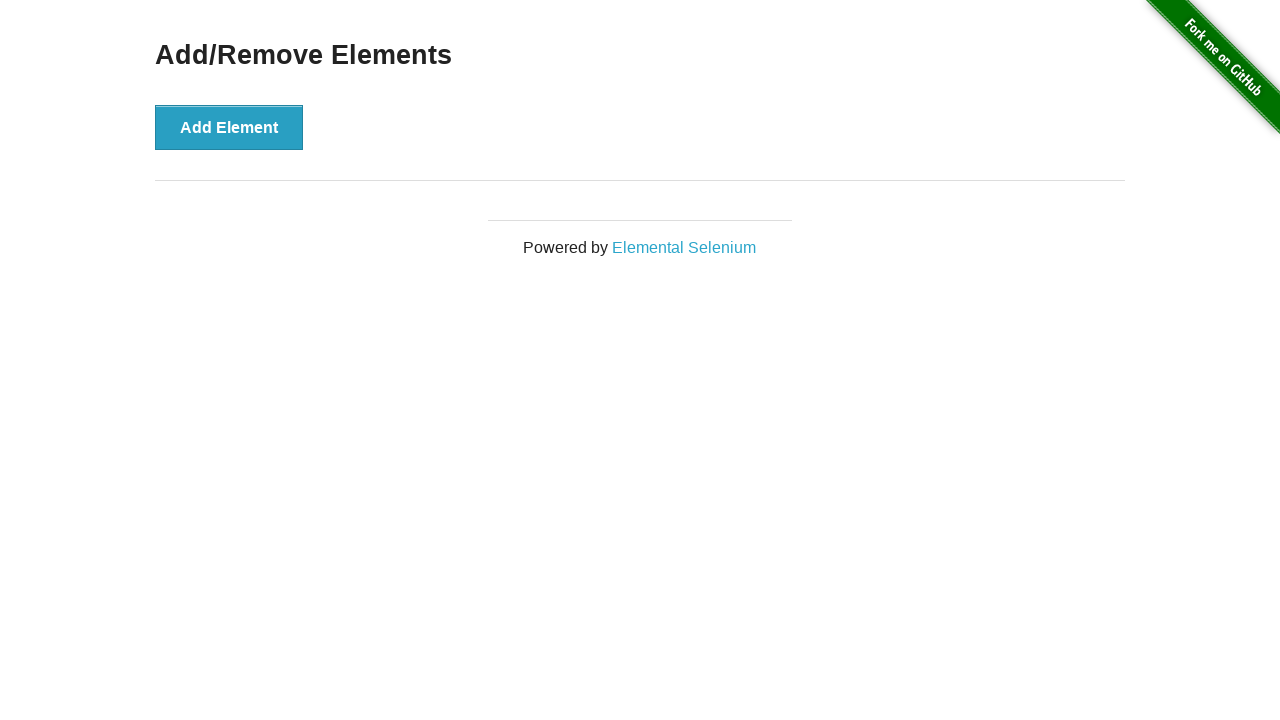

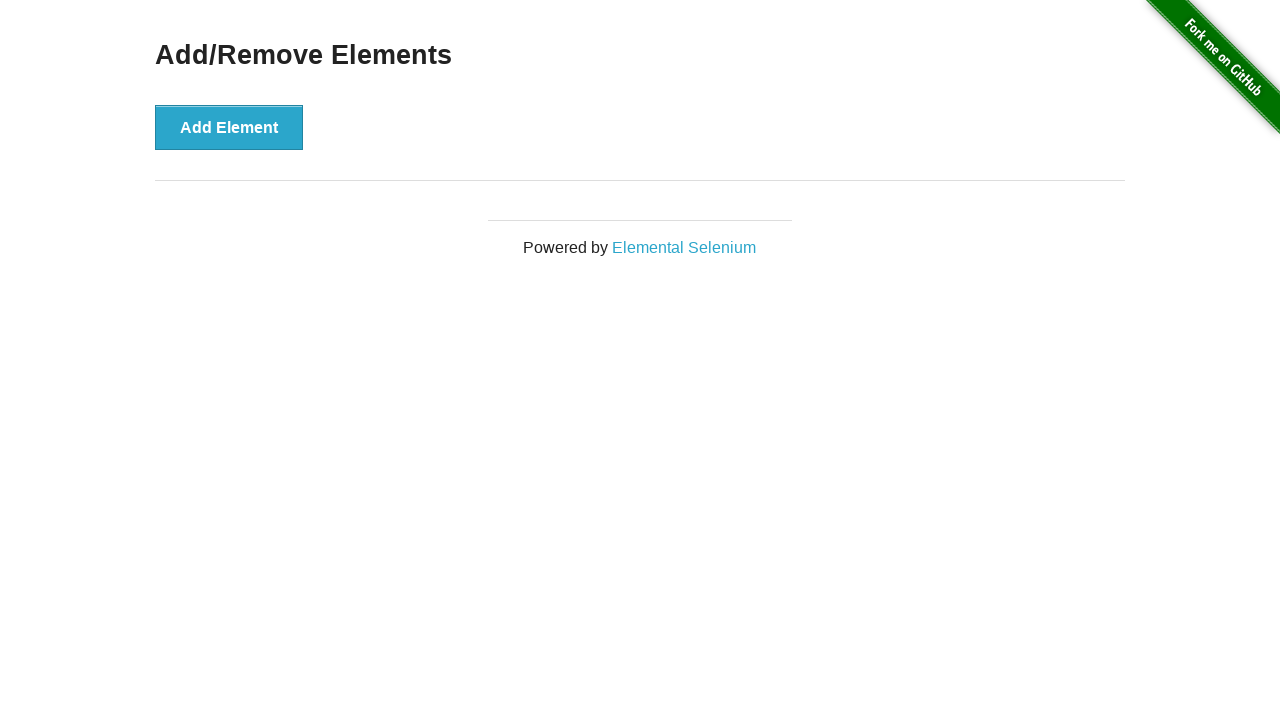